Navigates to GitHub homepage and verifies the page title loads correctly

Starting URL: https://github.com

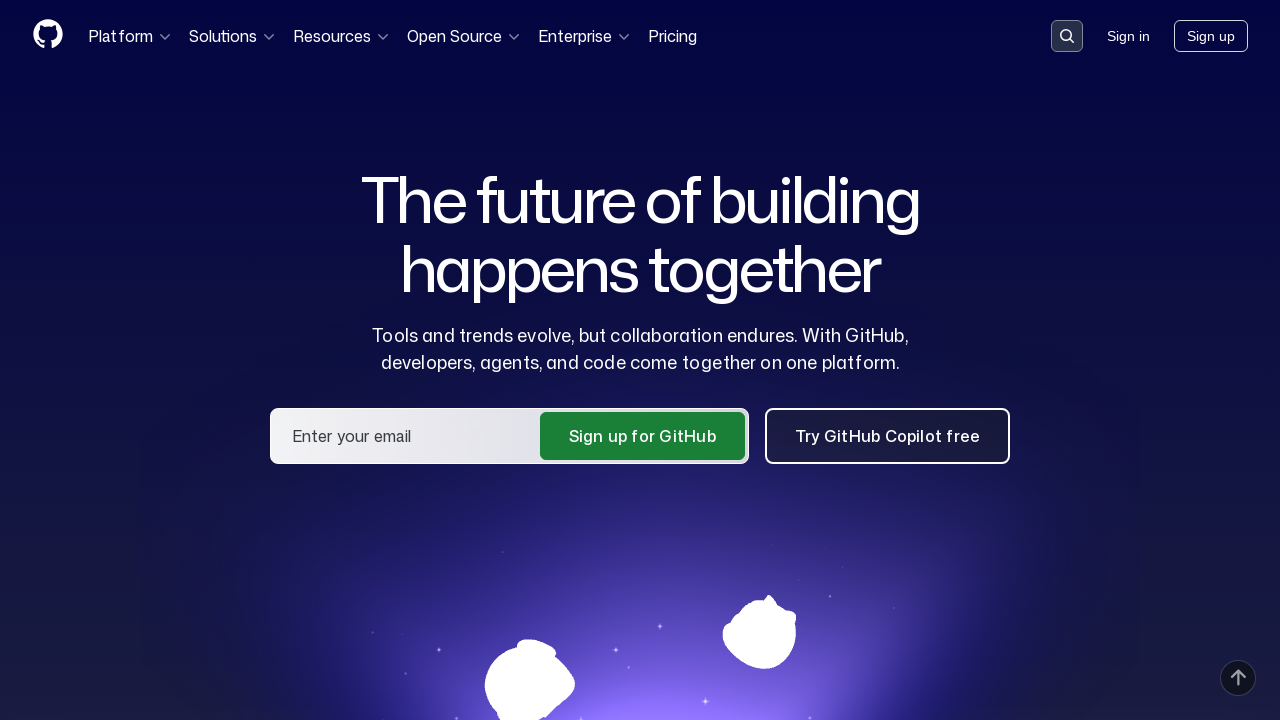

Navigated to GitHub homepage
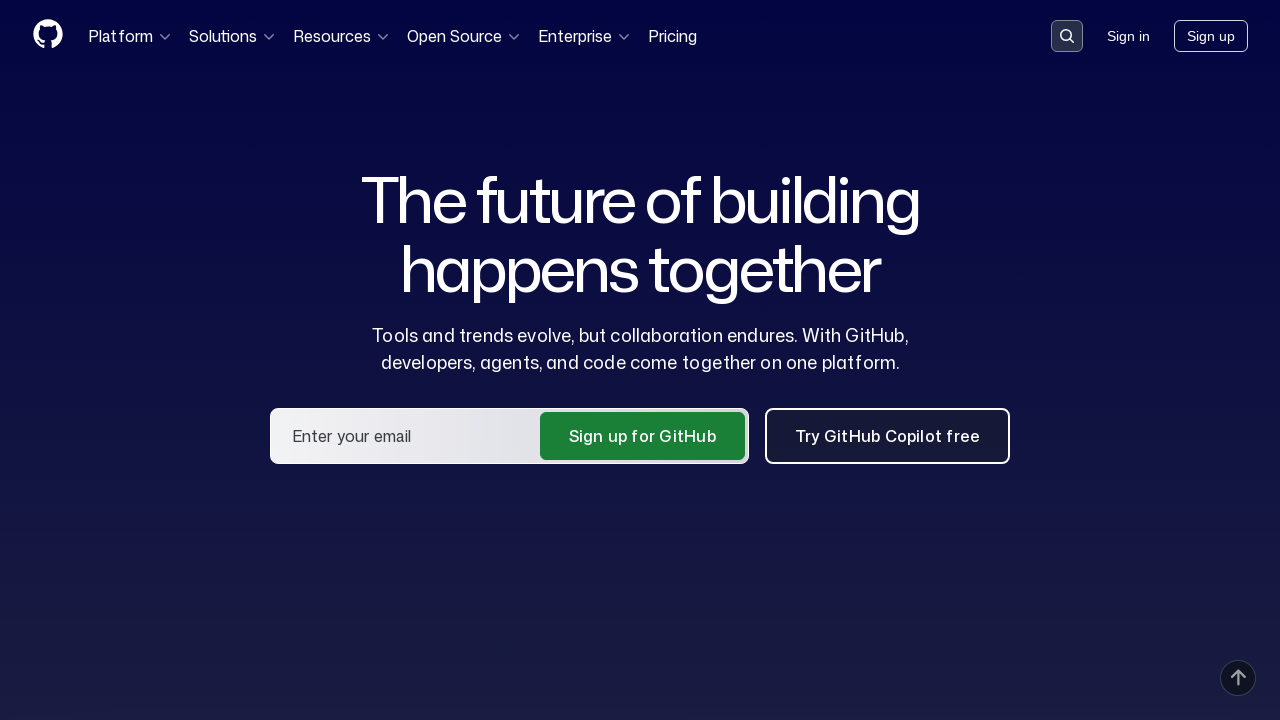

Waited for page to reach domcontentloaded state
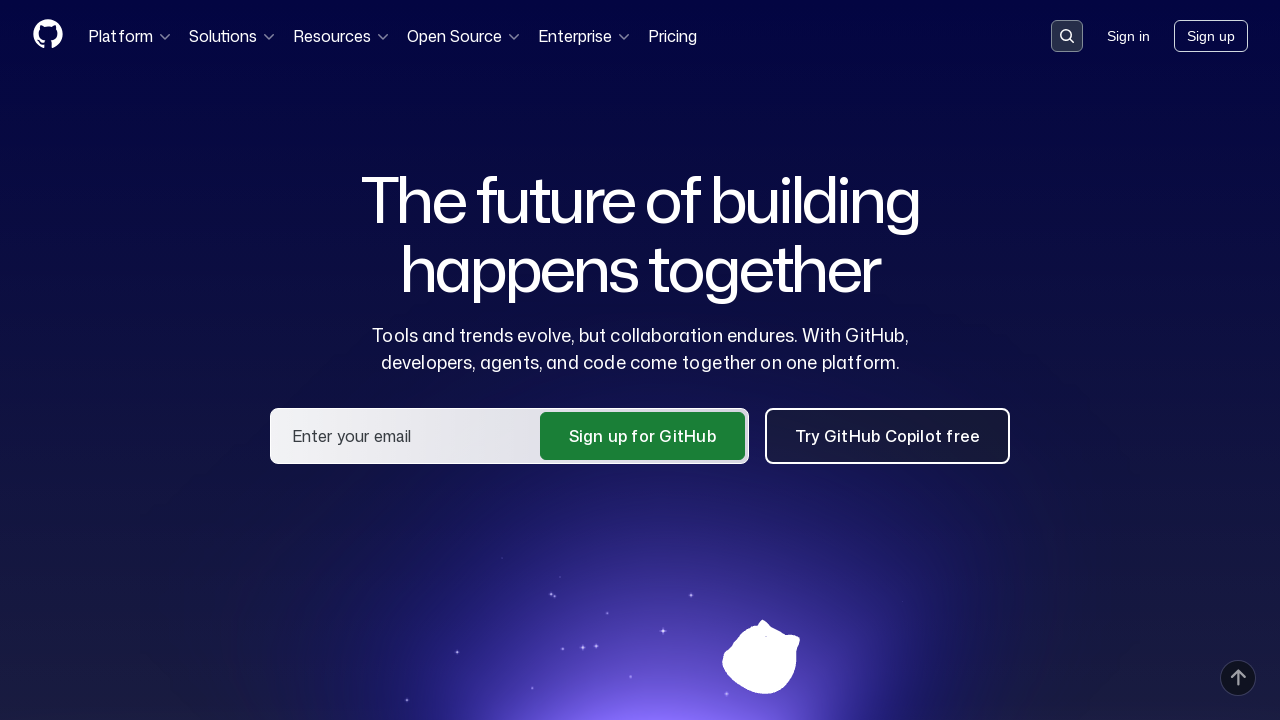

Verified page title contains 'GitHub'
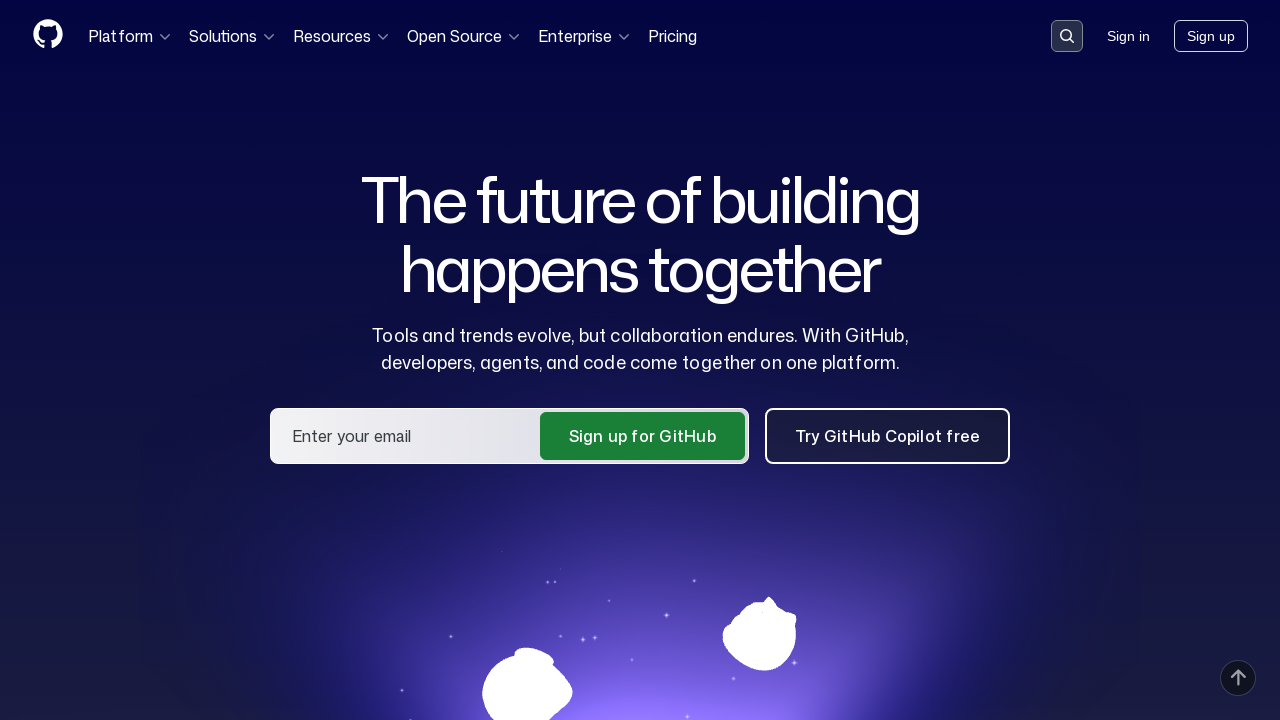

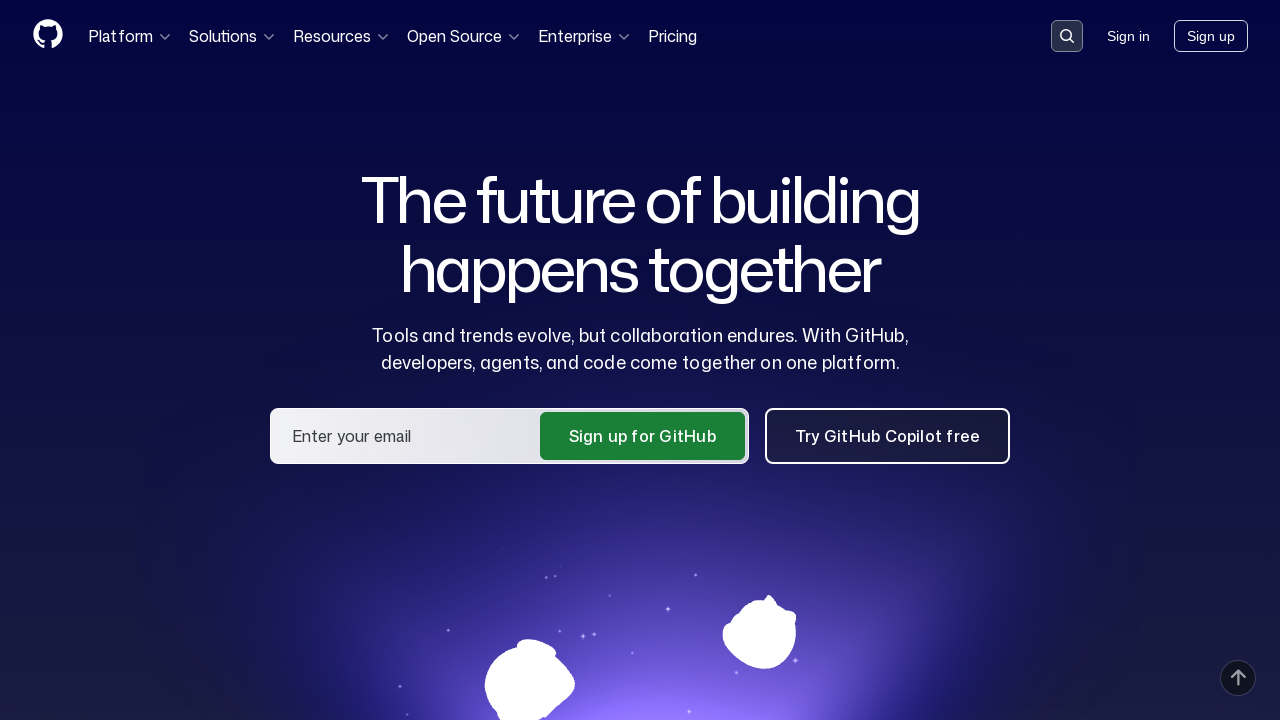